Verifies that the button with name "randomButton2" does NOT have the exact value "This is a button" (case-sensitive comparison).

Starting URL: https://uljanovs.github.io/site/examples/locators

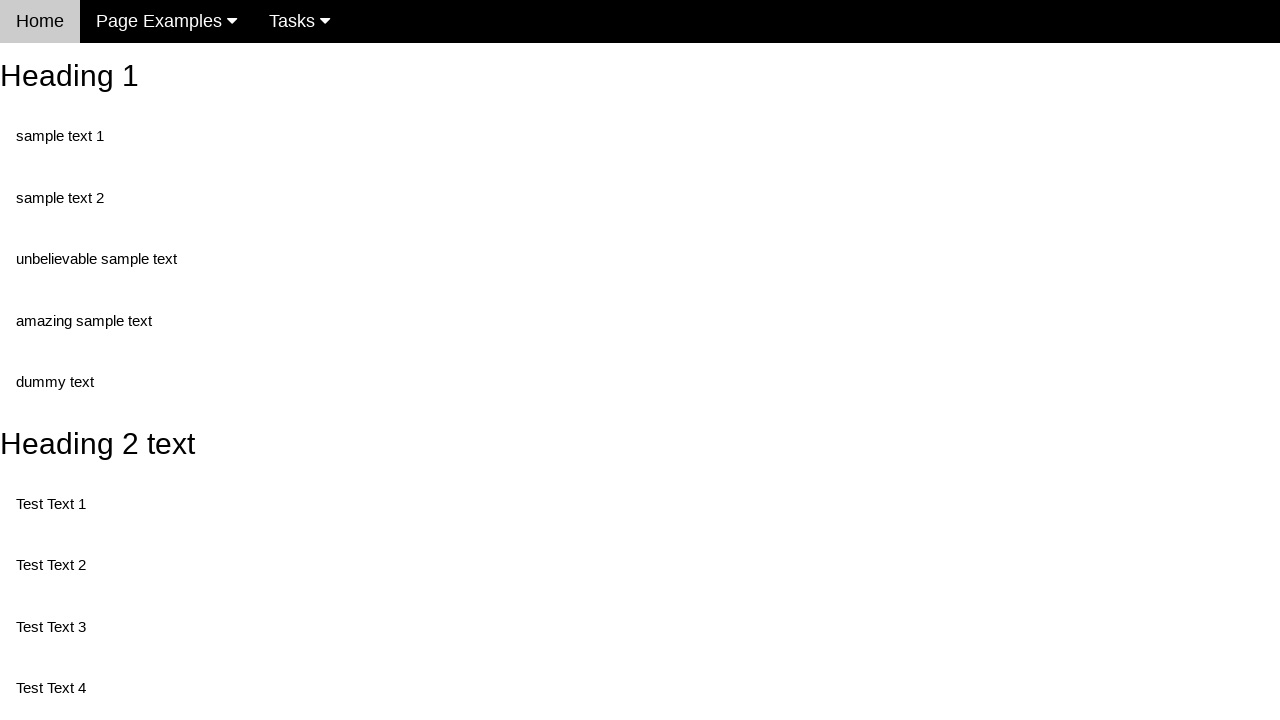

Navigated to locators example page
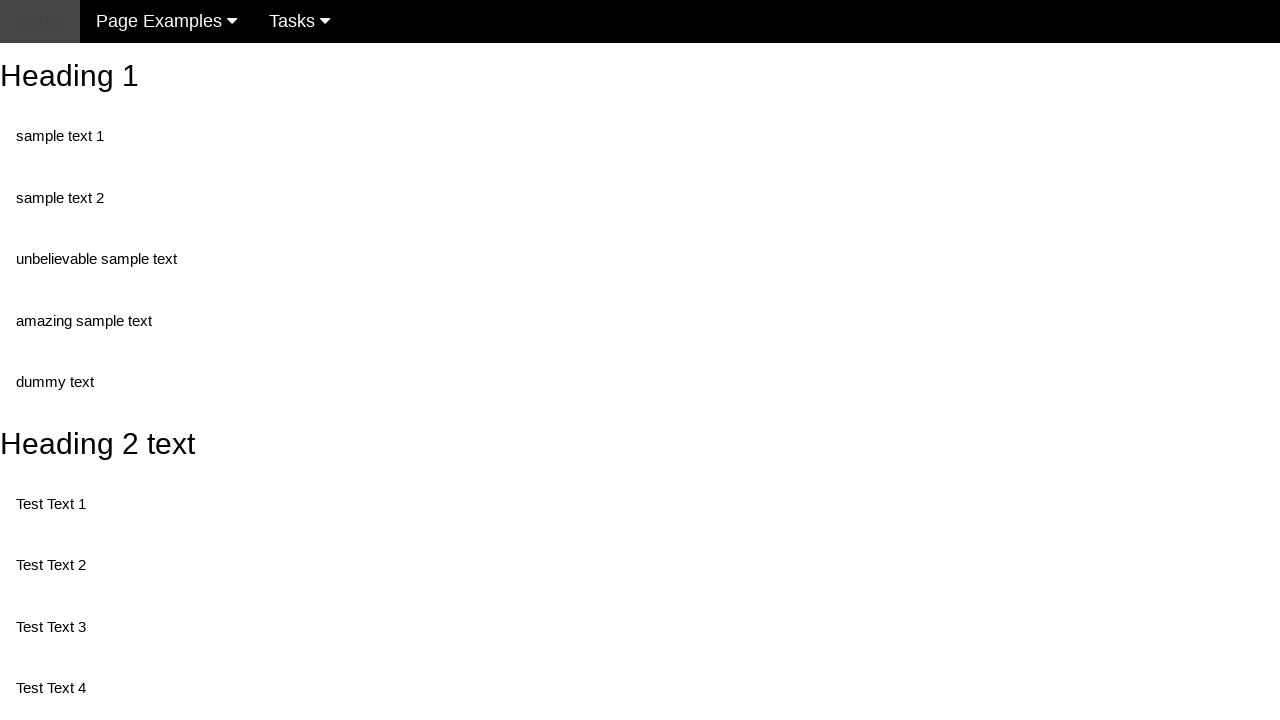

Retrieved 'value' attribute from button with name 'randomButton2'
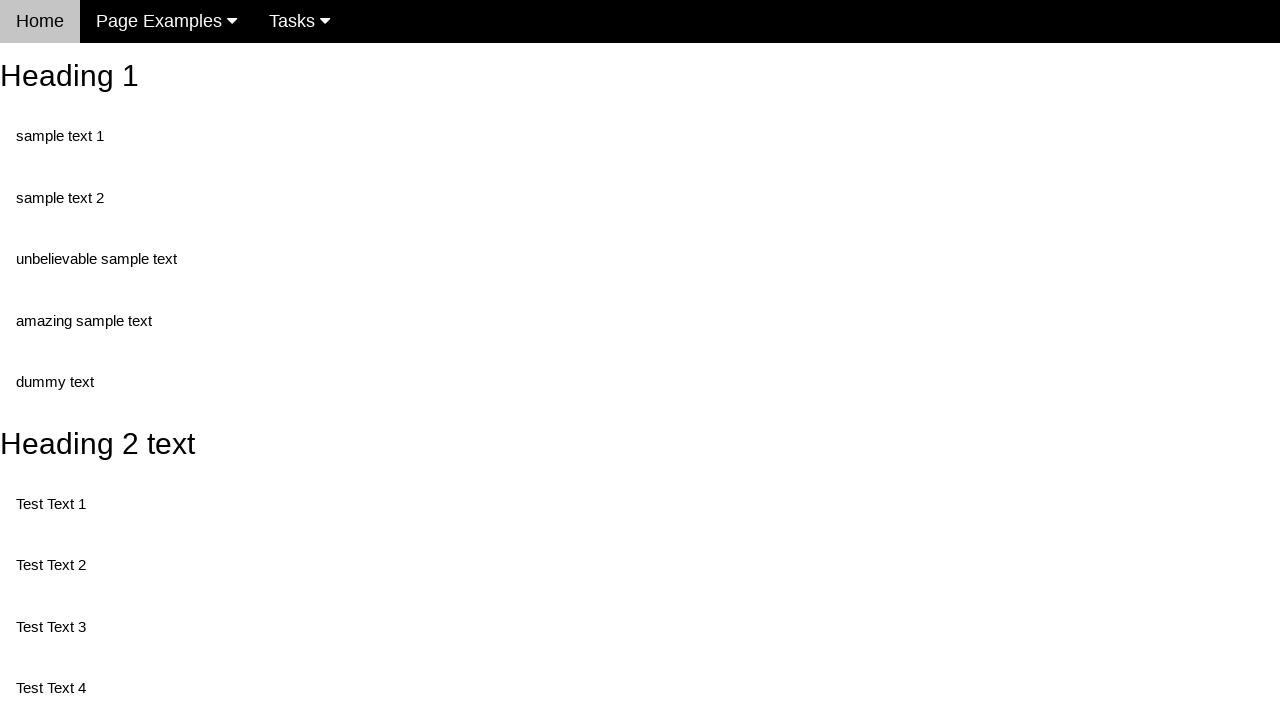

Asserted that button value does NOT equal 'This is a button' (case-sensitive)
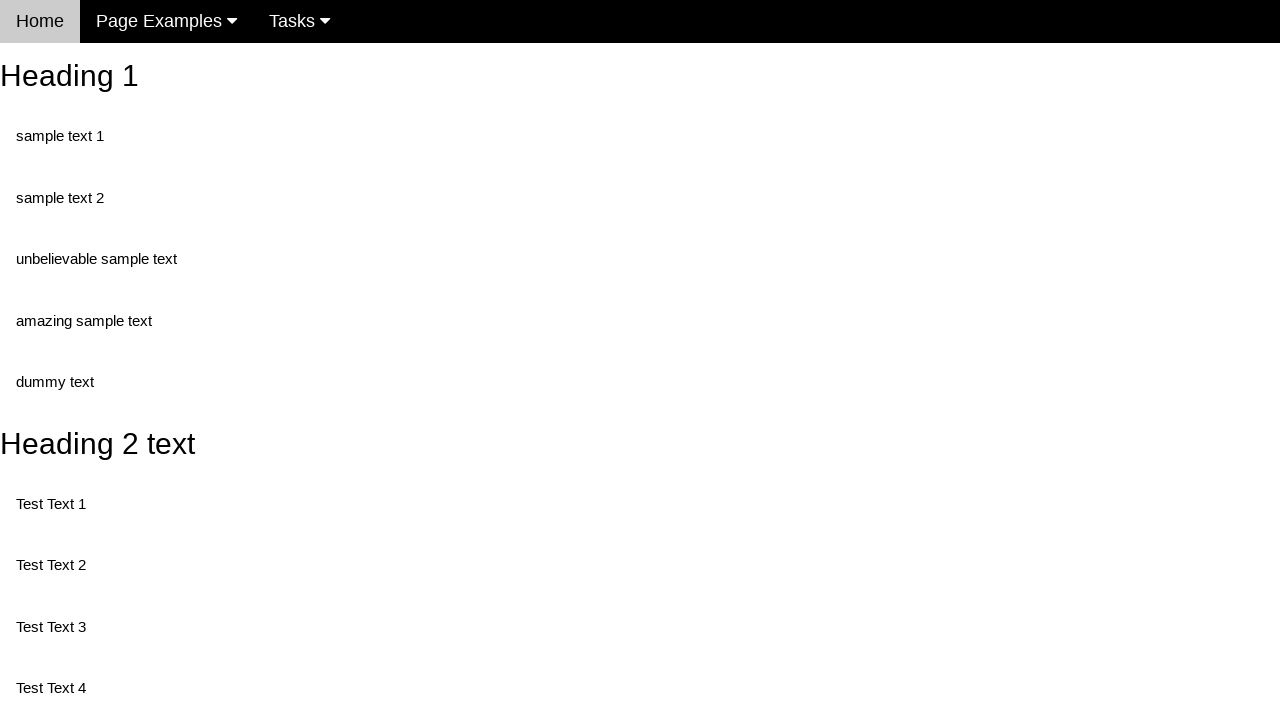

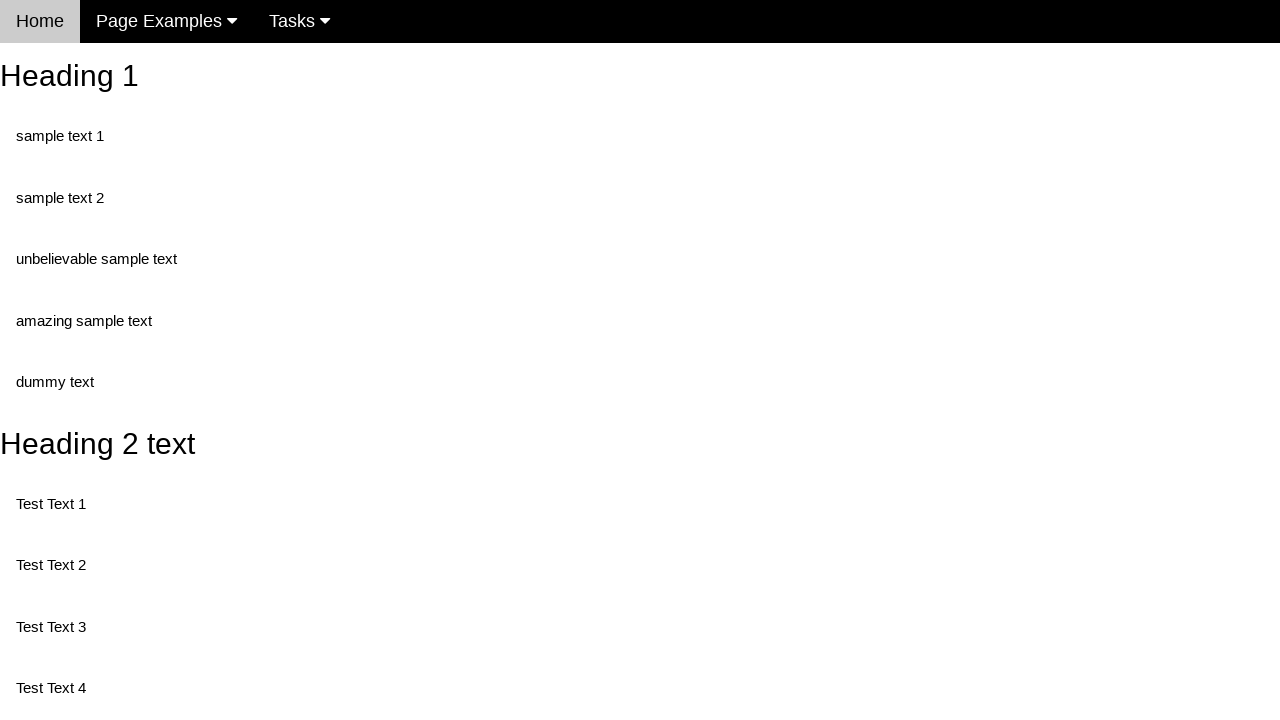